Tests dynamic loading by clicking start button and waiting up to 8 seconds for the finish element to appear before checking text

Starting URL: http://the-internet.herokuapp.com/dynamic_loading/2

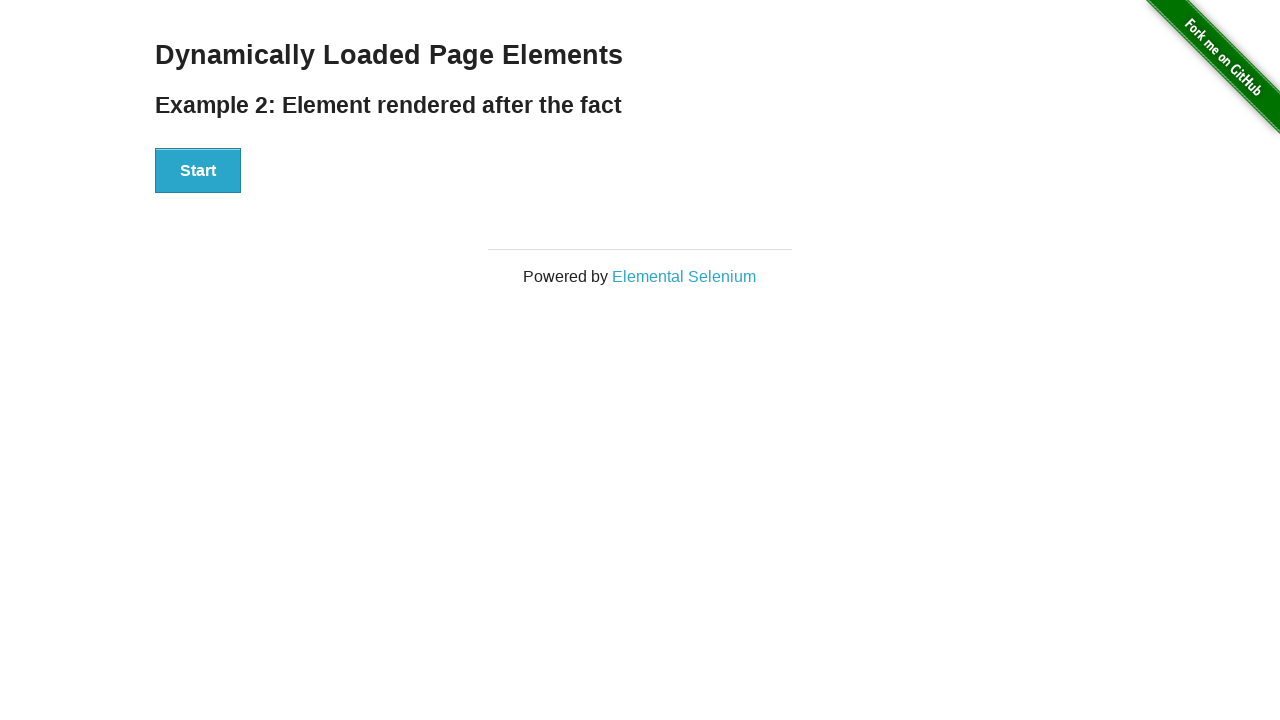

Clicked start button to trigger dynamic loading at (198, 171) on #start button
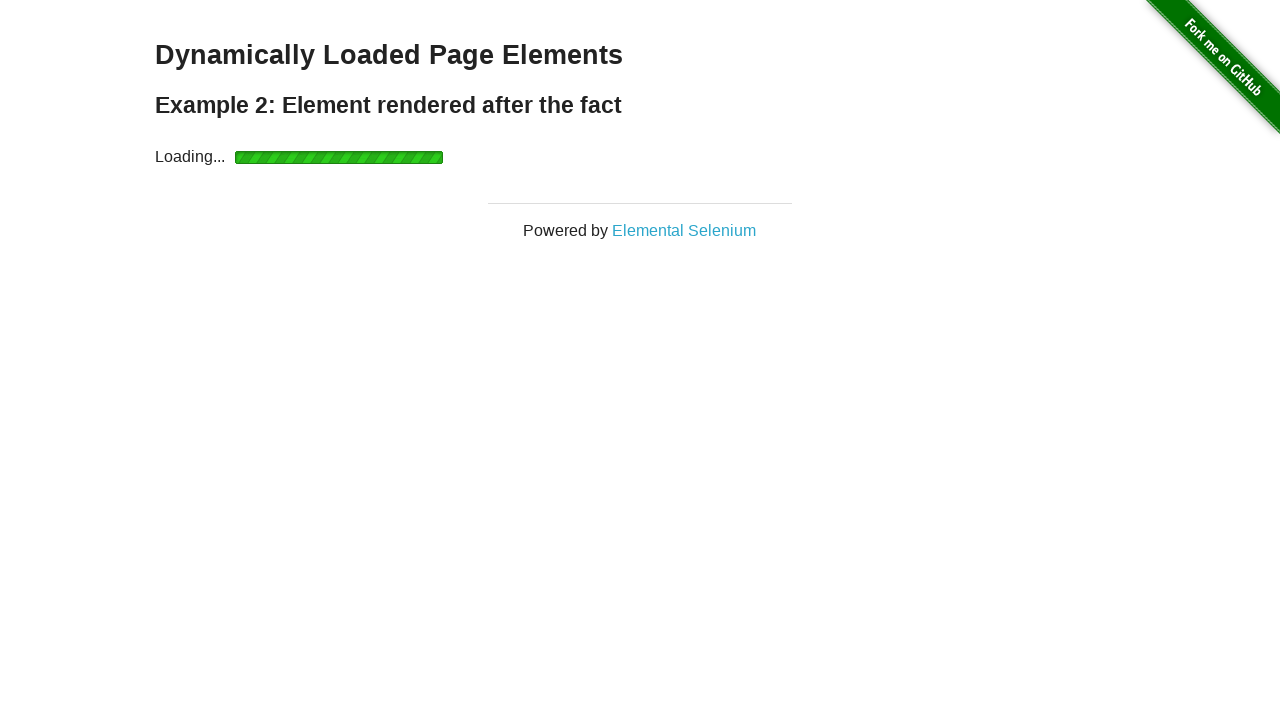

Finish element appeared after waiting up to 8 seconds
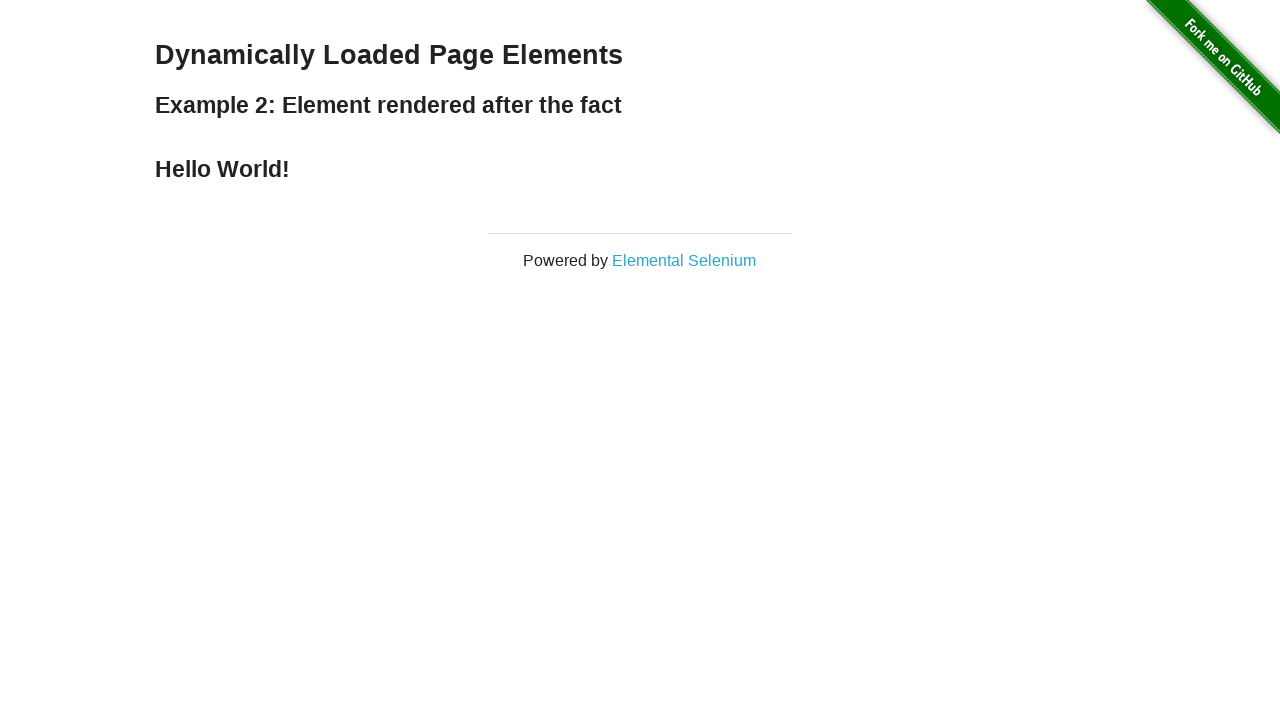

Located finish element
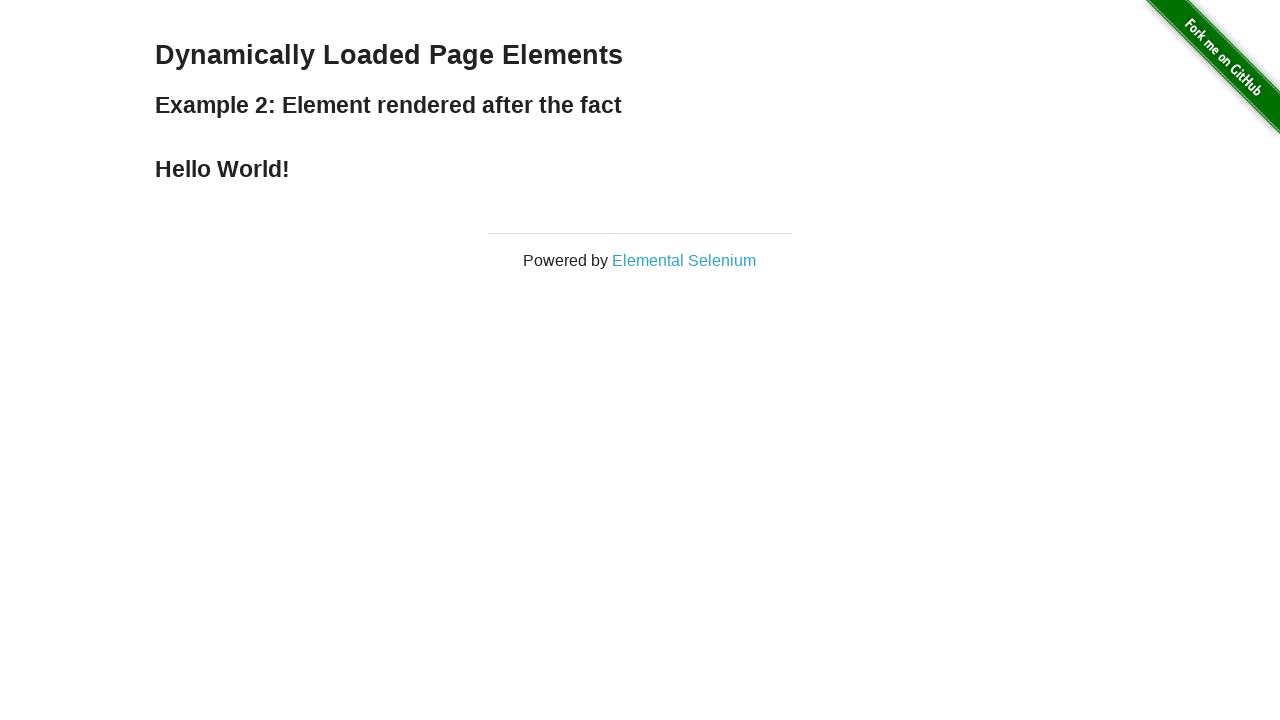

Verified finish element text content is 'Hello World!'
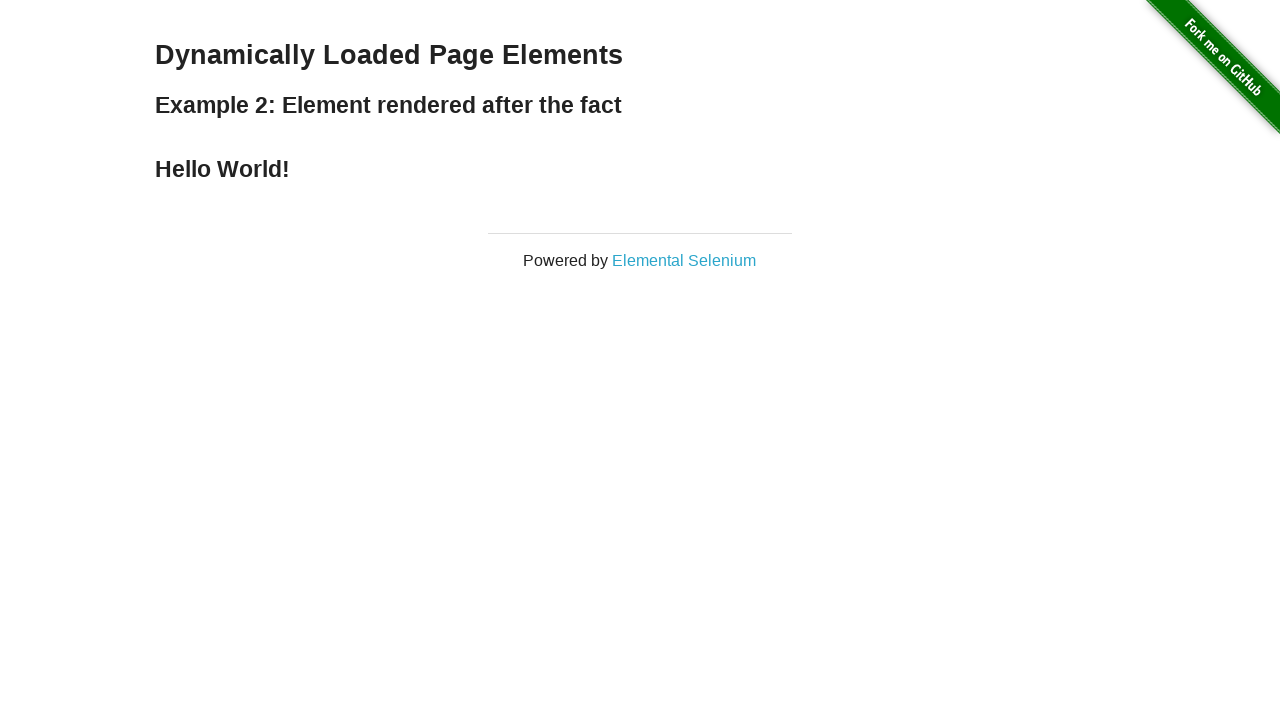

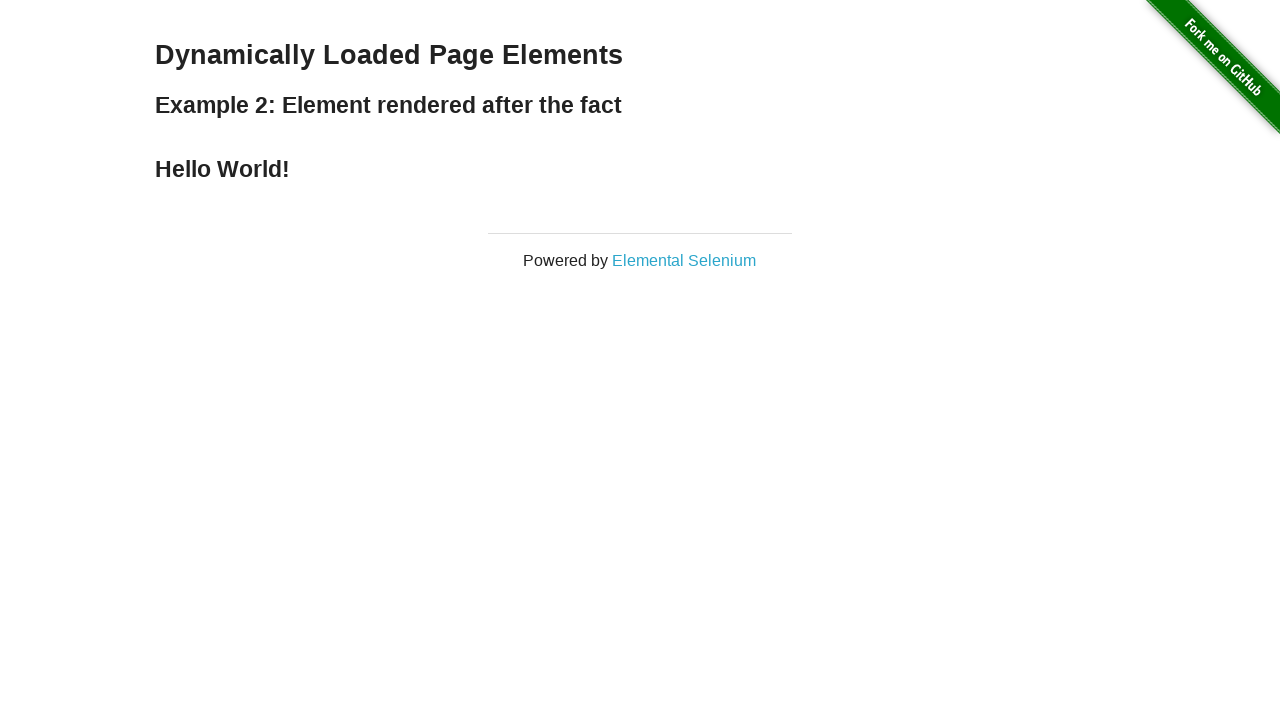